Tests registration form by filling in first name, last name, and email fields, then submitting the form and verifying successful registration message

Starting URL: http://suninjuly.github.io/registration1.html

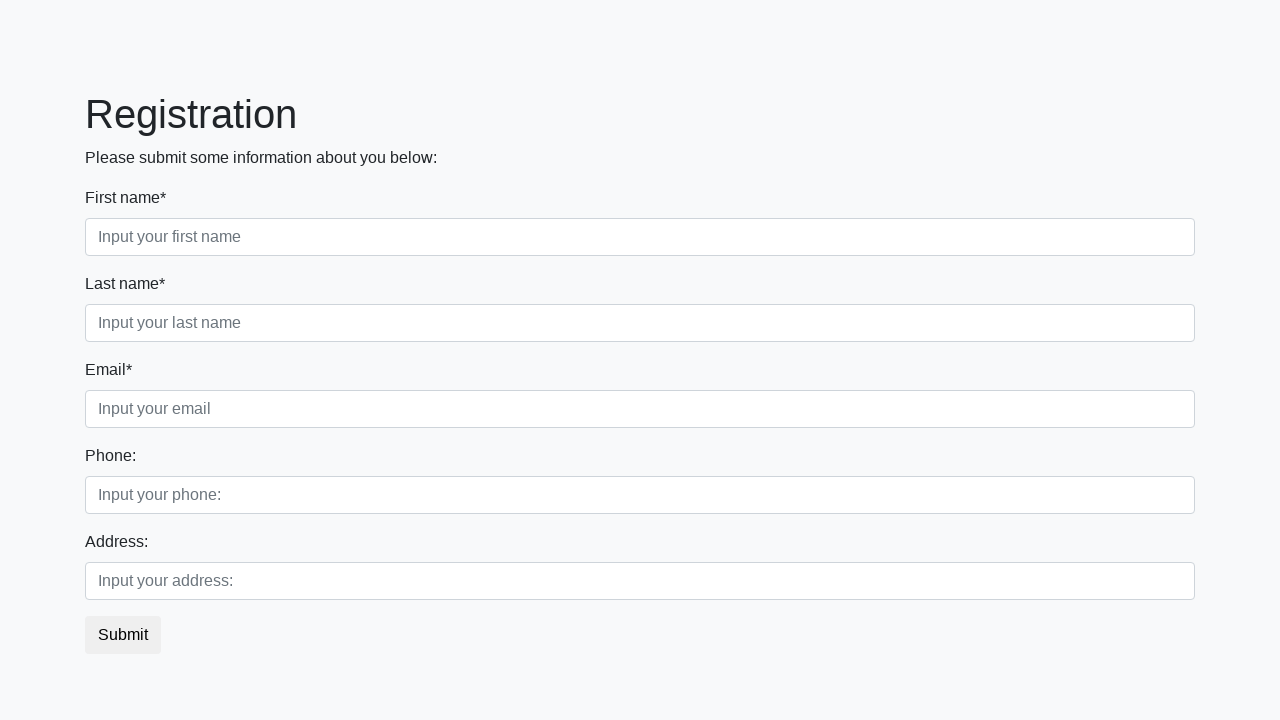

Filled first name field with 'Ivan' on .form-group.first_class > [placeholder='Input your first name']
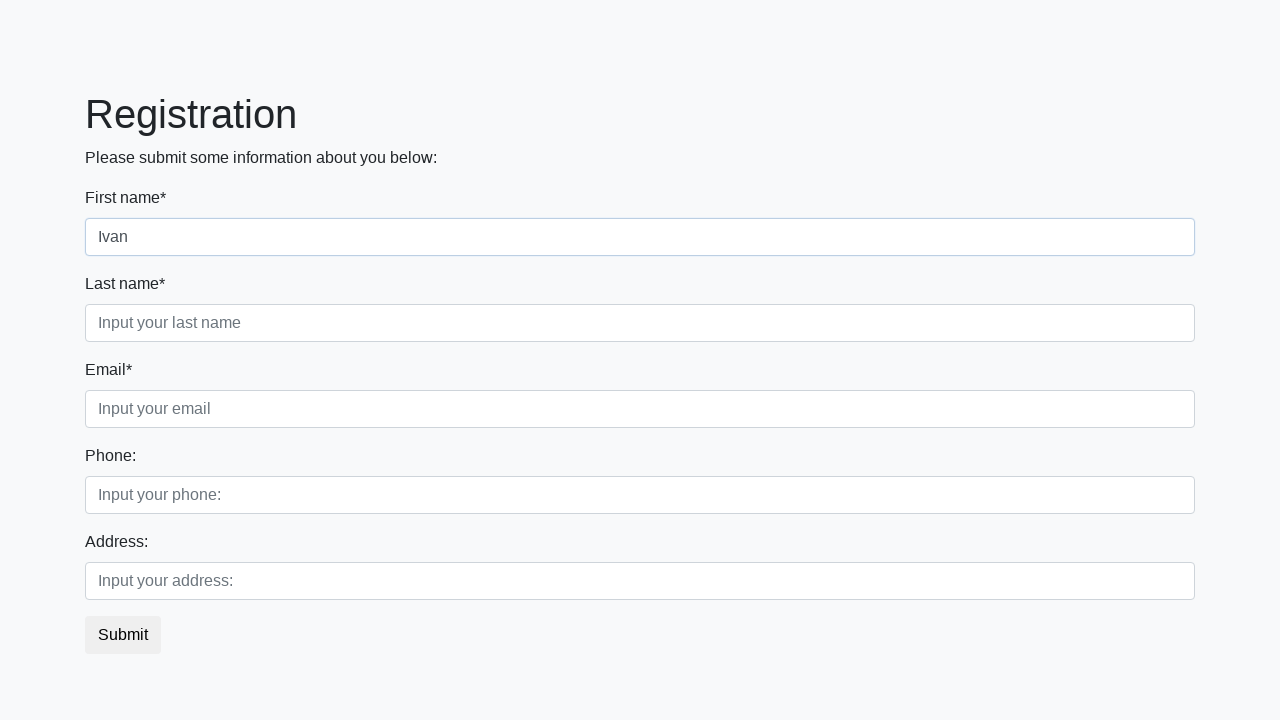

Filled last name field with 'Petrov' on .form-group.second_class > [placeholder='Input your last name']
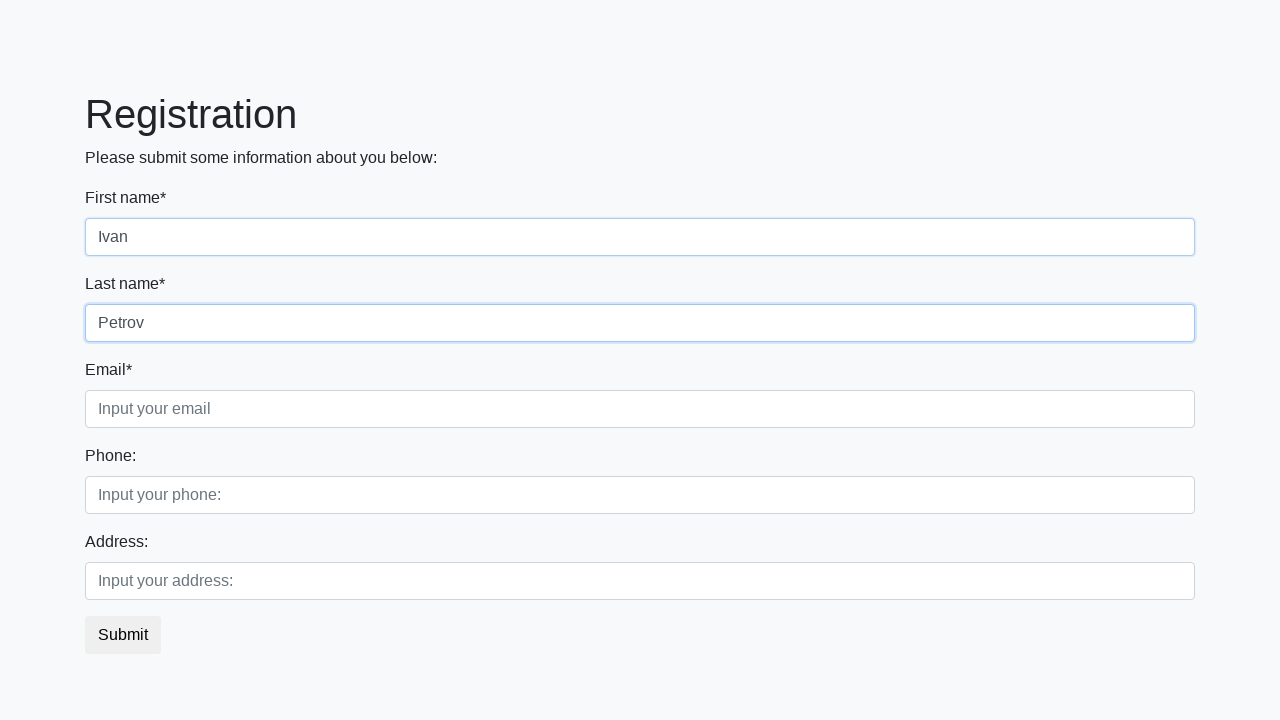

Filled email field with 'testuser123@example.com' on .form-group.third_class > [placeholder='Input your email']
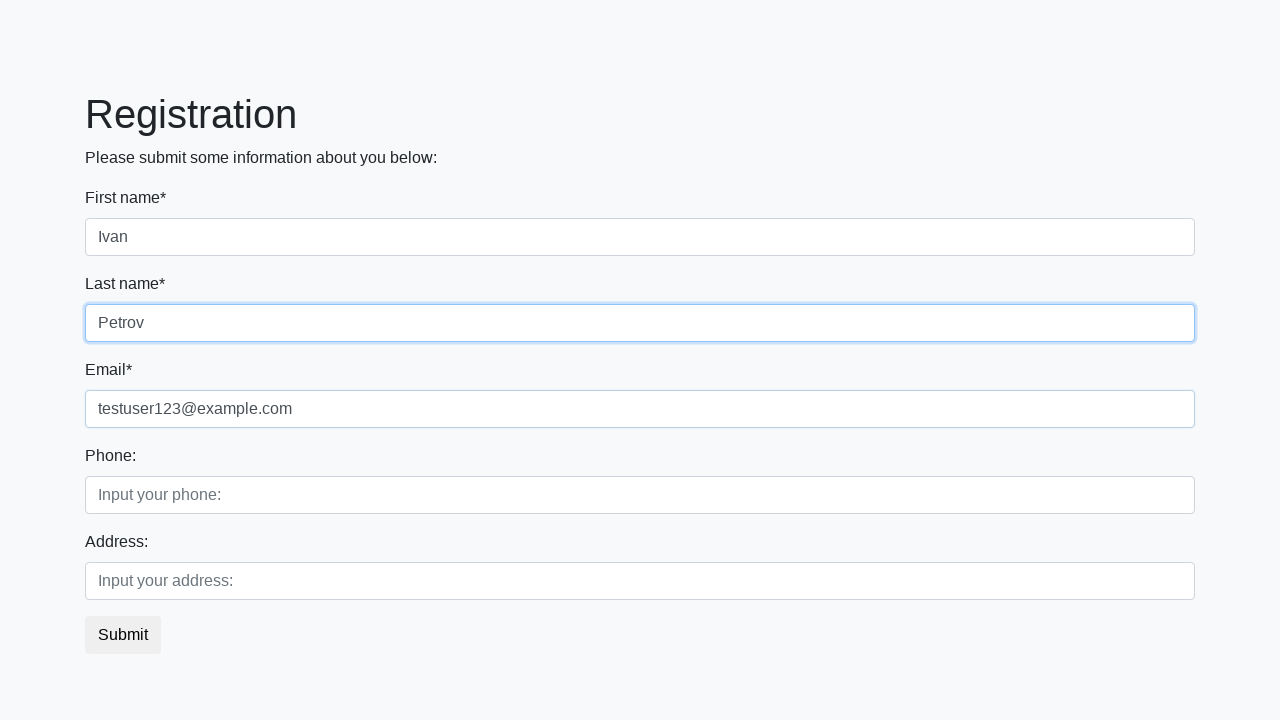

Clicked submit button to register at (123, 635) on button.btn
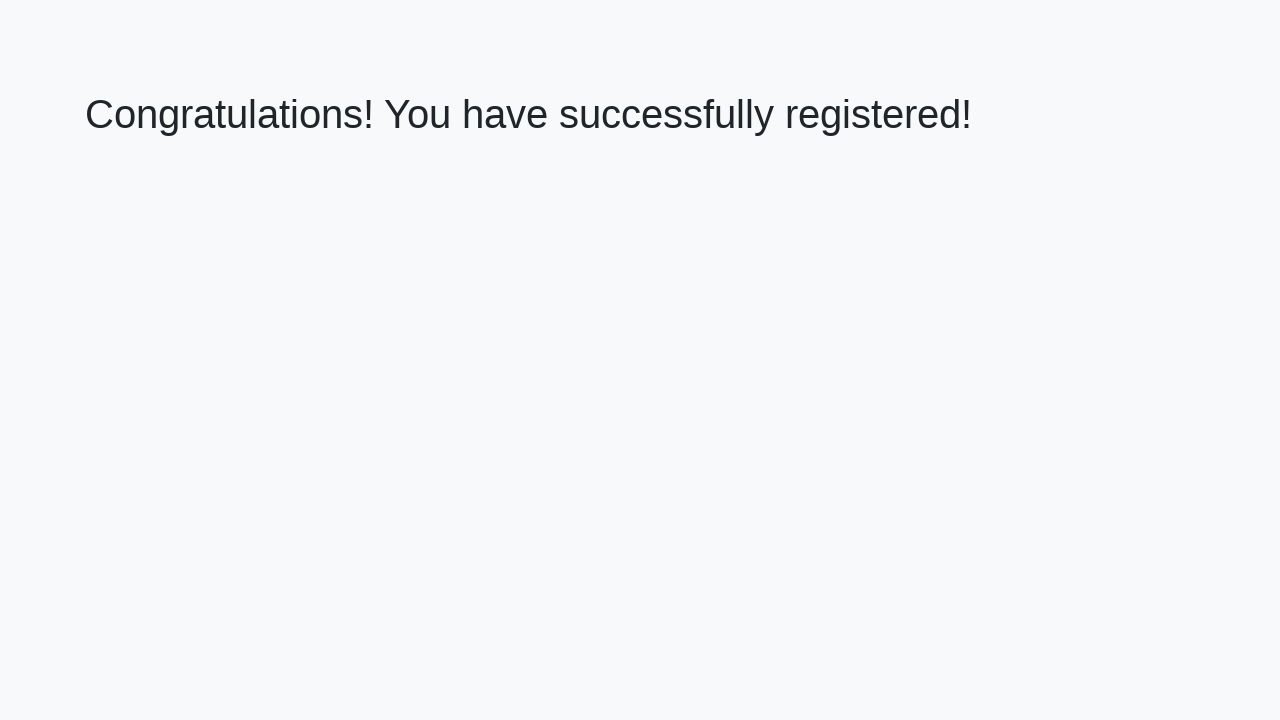

Waited for success message heading to appear
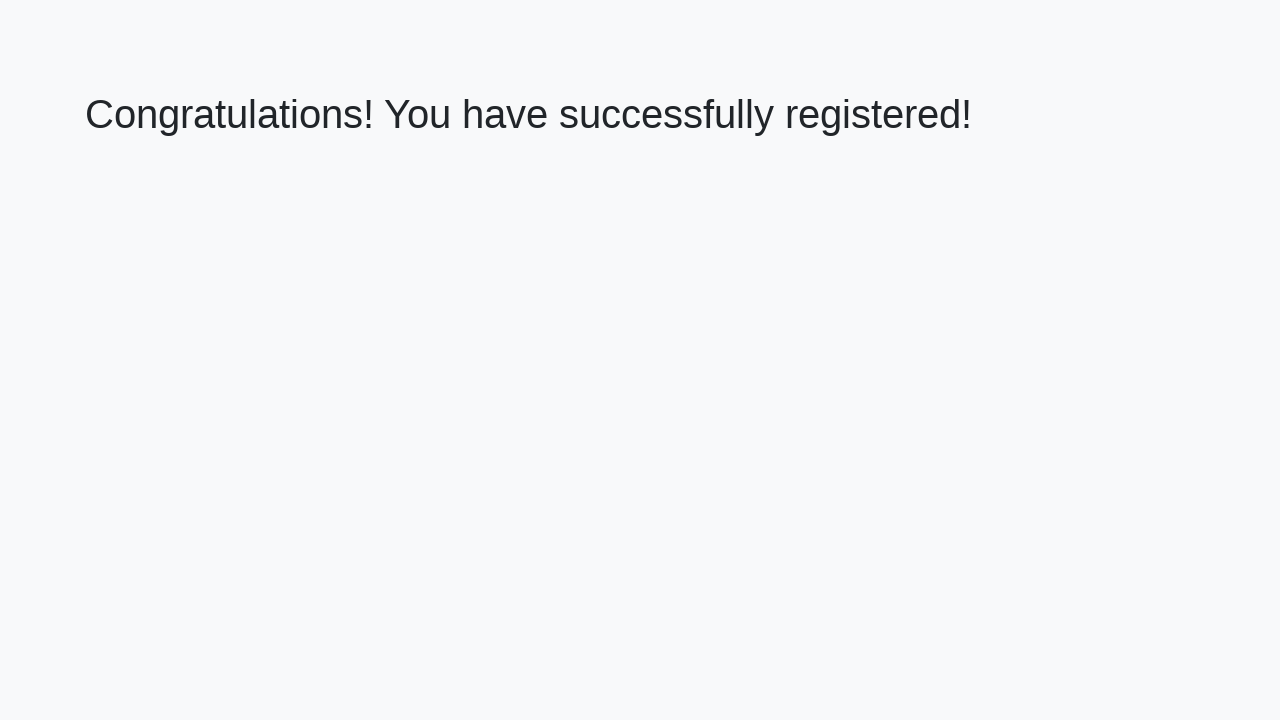

Retrieved success message text content
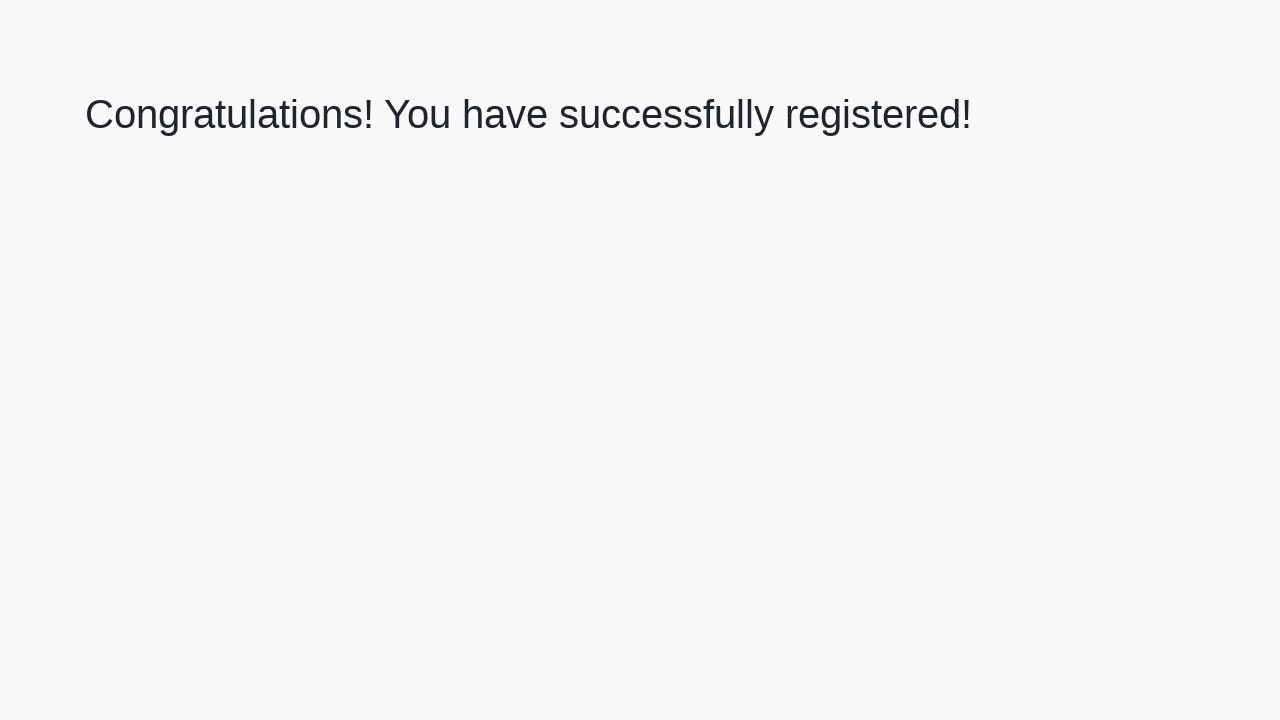

Verified successful registration message: 'Congratulations! You have successfully registered!'
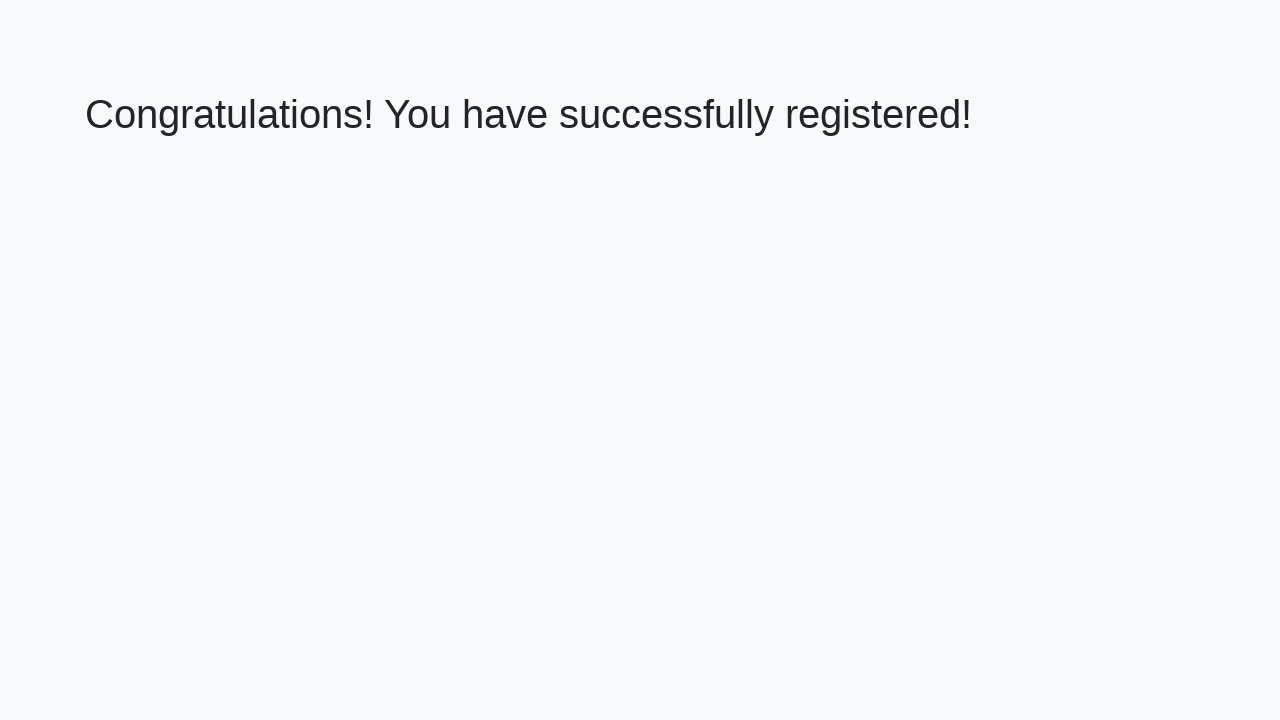

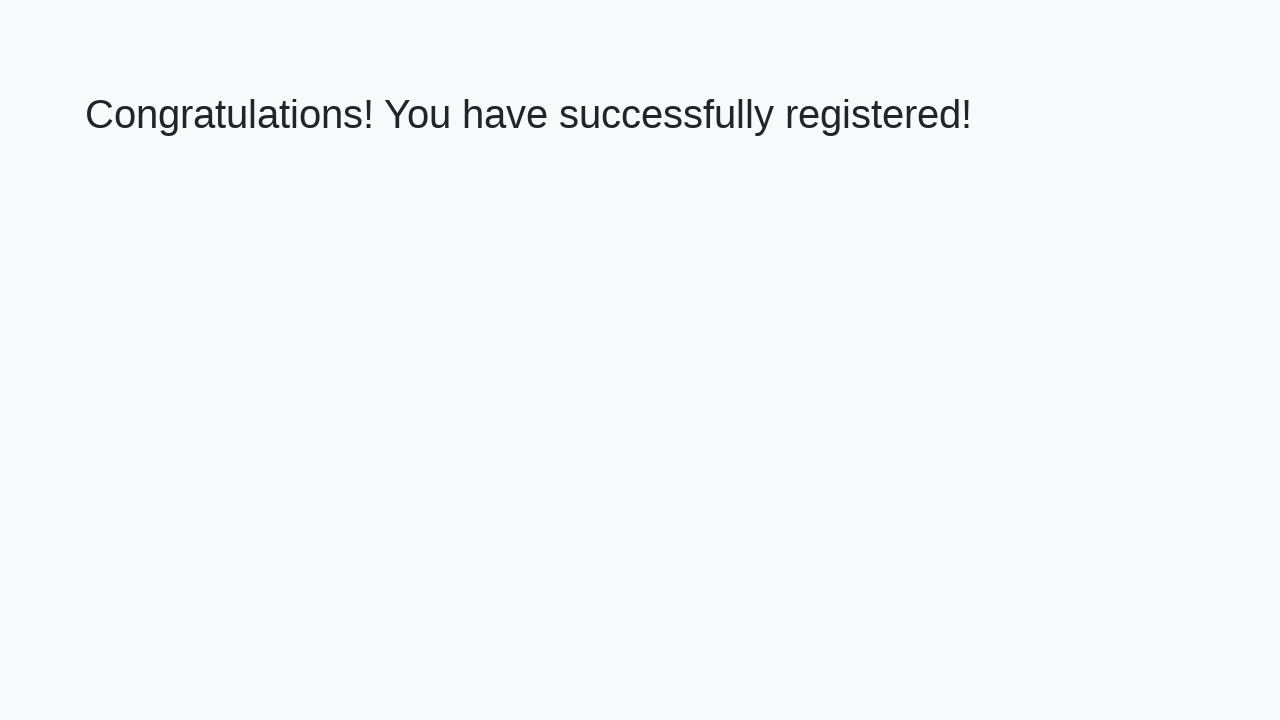